Tests multiple select dropdown functionality by selecting options using different methods (by index, value, and visible text) and then deselecting all

Starting URL: https://www.letskodeit.com/practice

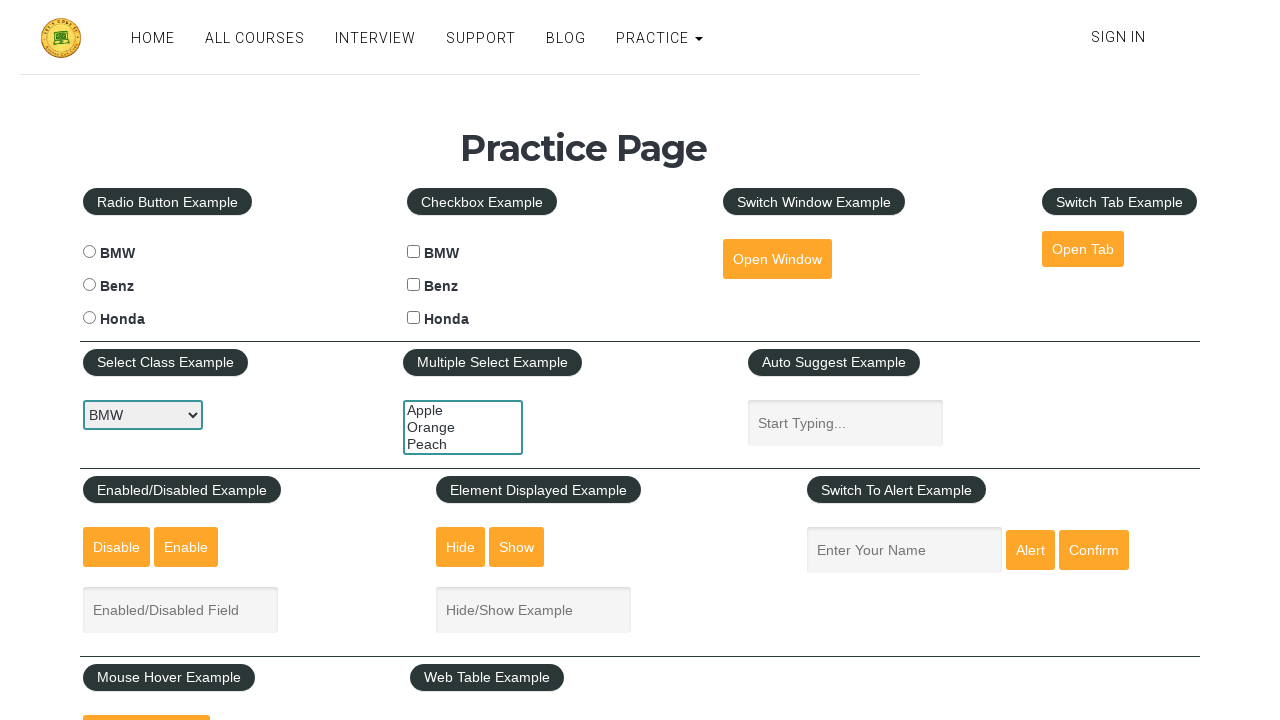

Located multiple select dropdown element
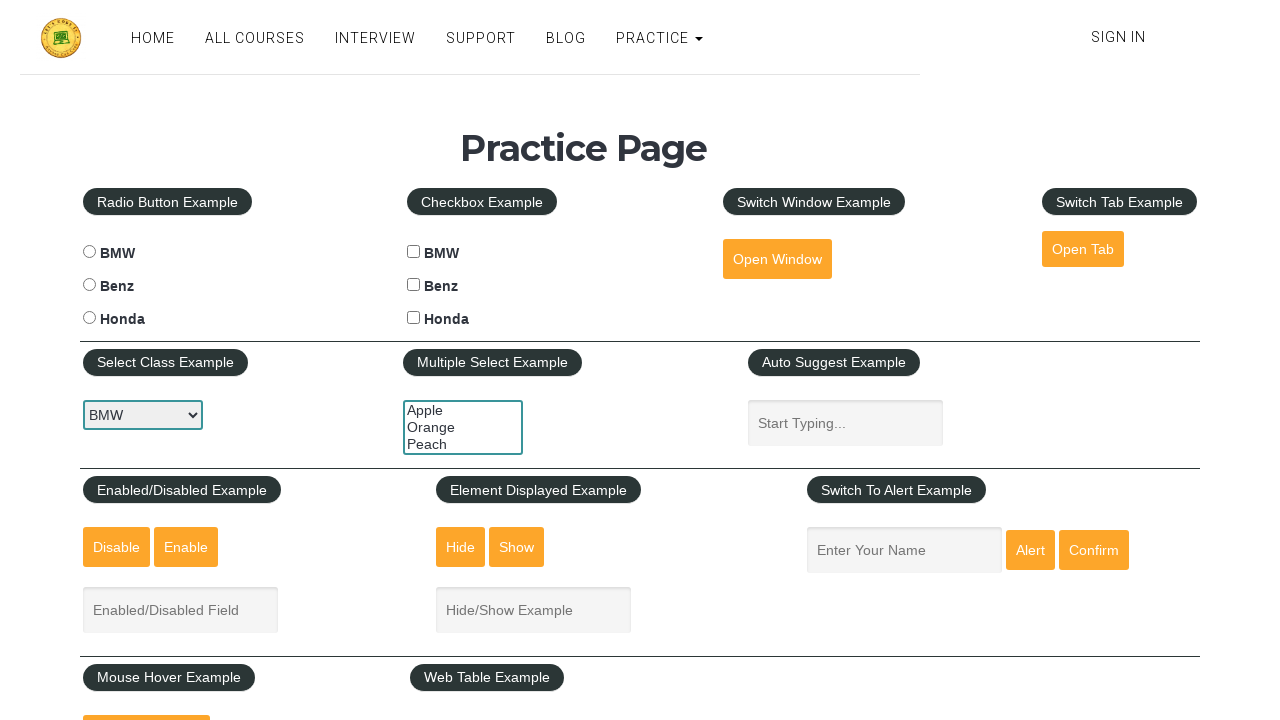

Selected dropdown option by index 2 (Peach) on #multiple-select-example
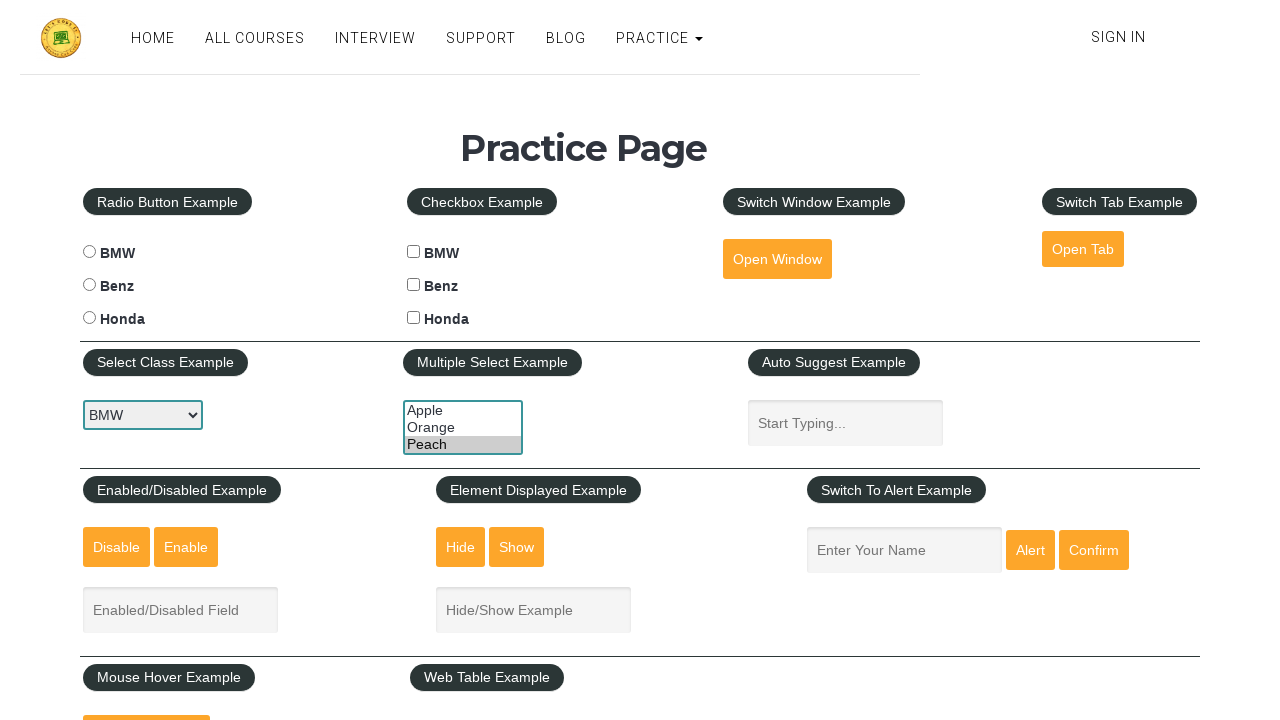

Selected dropdown option by value 'orange' on #multiple-select-example
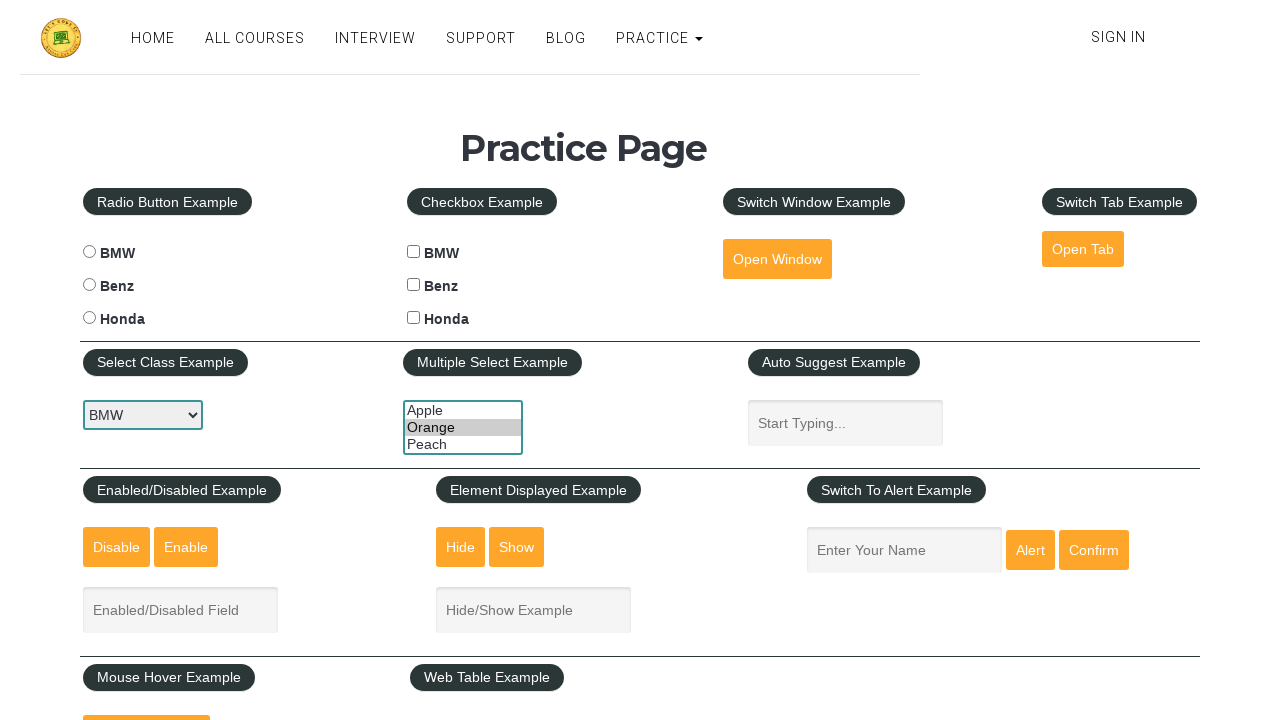

Selected dropdown option by text 'Apple' on #multiple-select-example
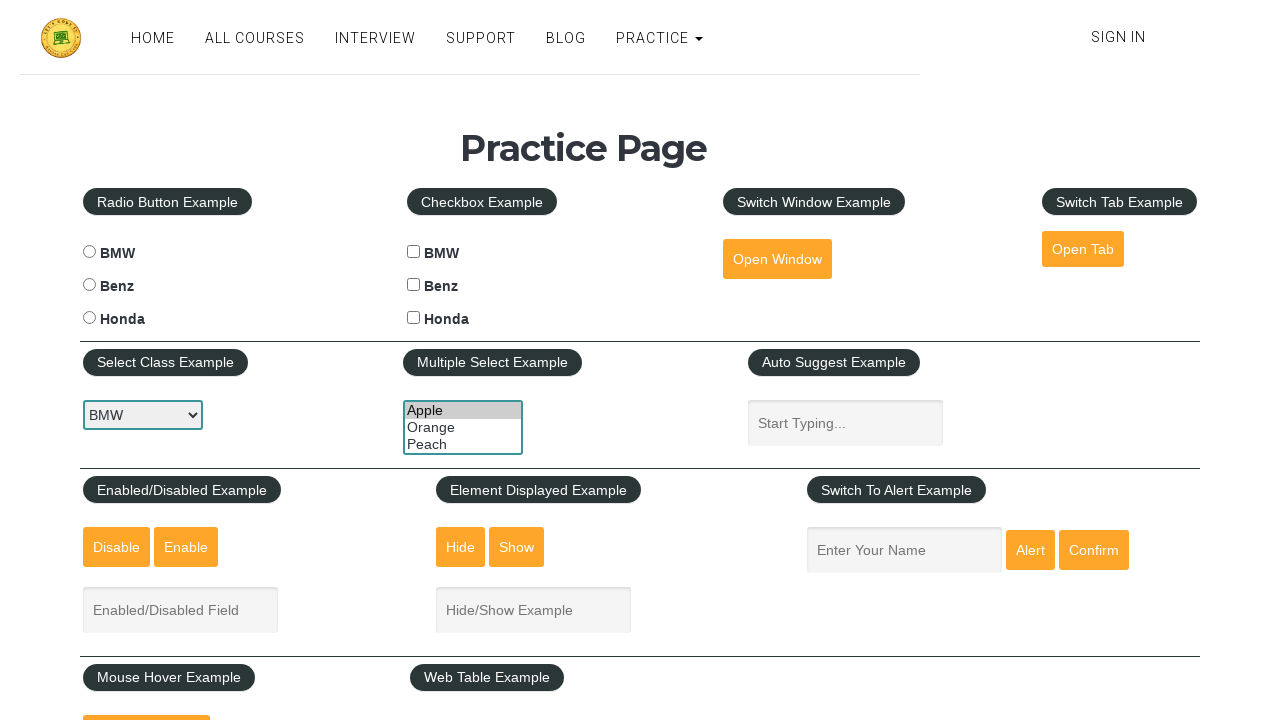

Deselected all dropdown options
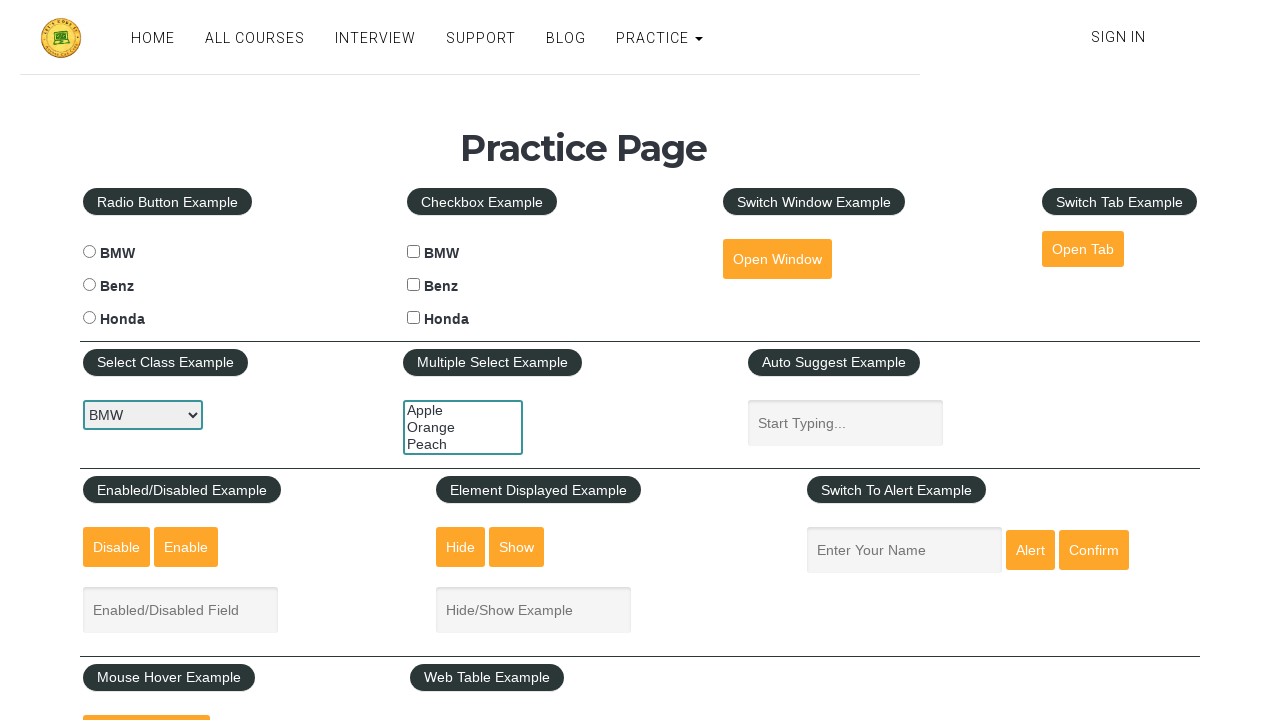

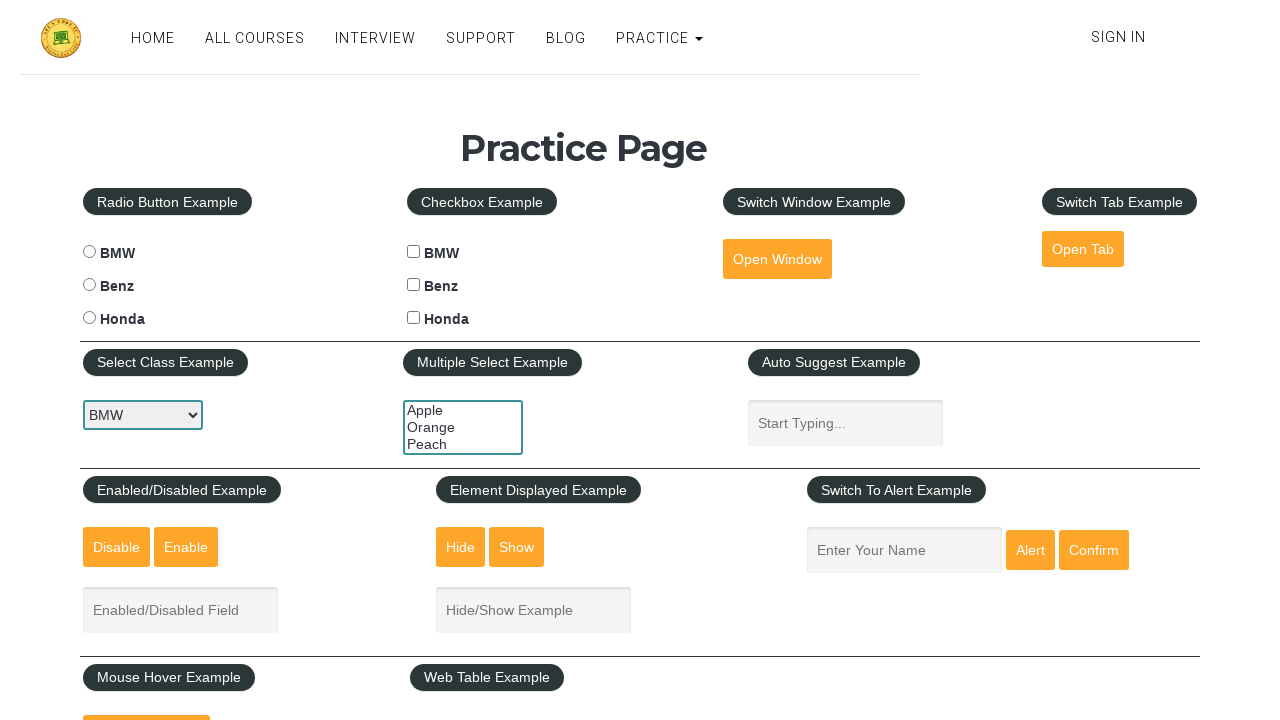